Tests interacting with elements inside an iframe on W3Schools by switching to the iframe and clicking a radio button element

Starting URL: https://www.w3schools.com/tags/tryit.asp?filename=tryhtml5_input_type_radio

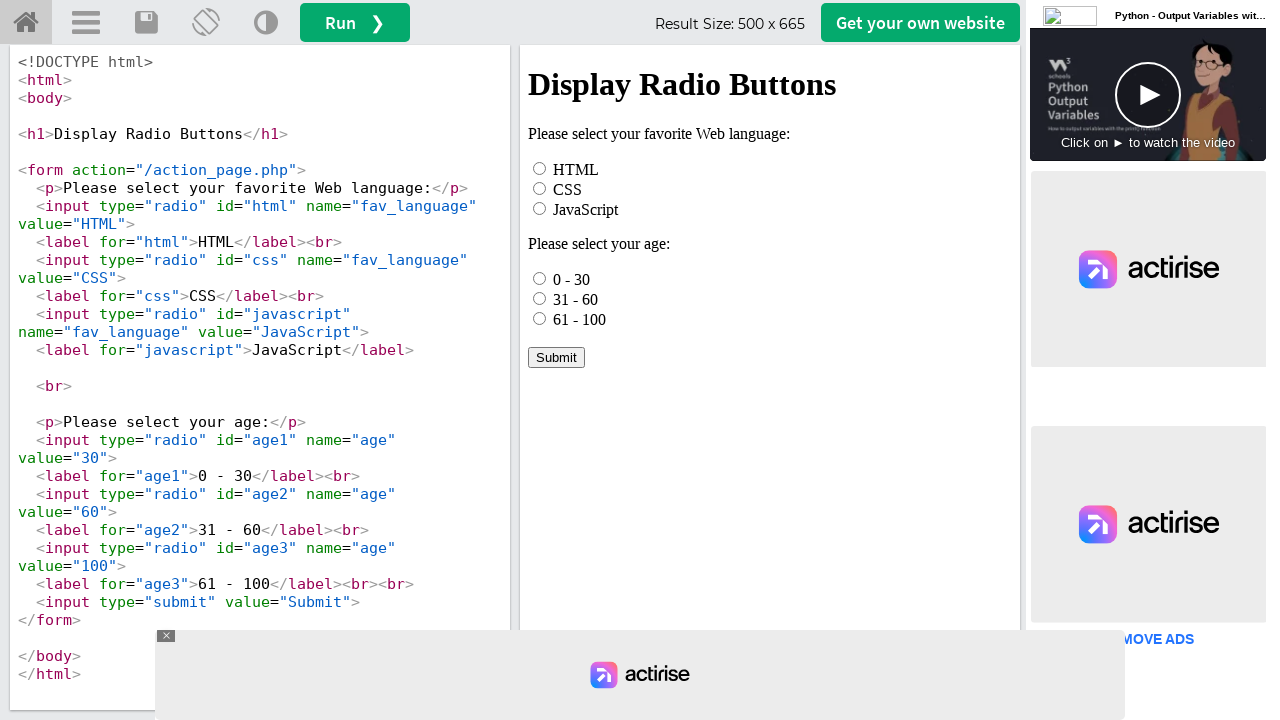

Located iframe with id 'iframeResult'
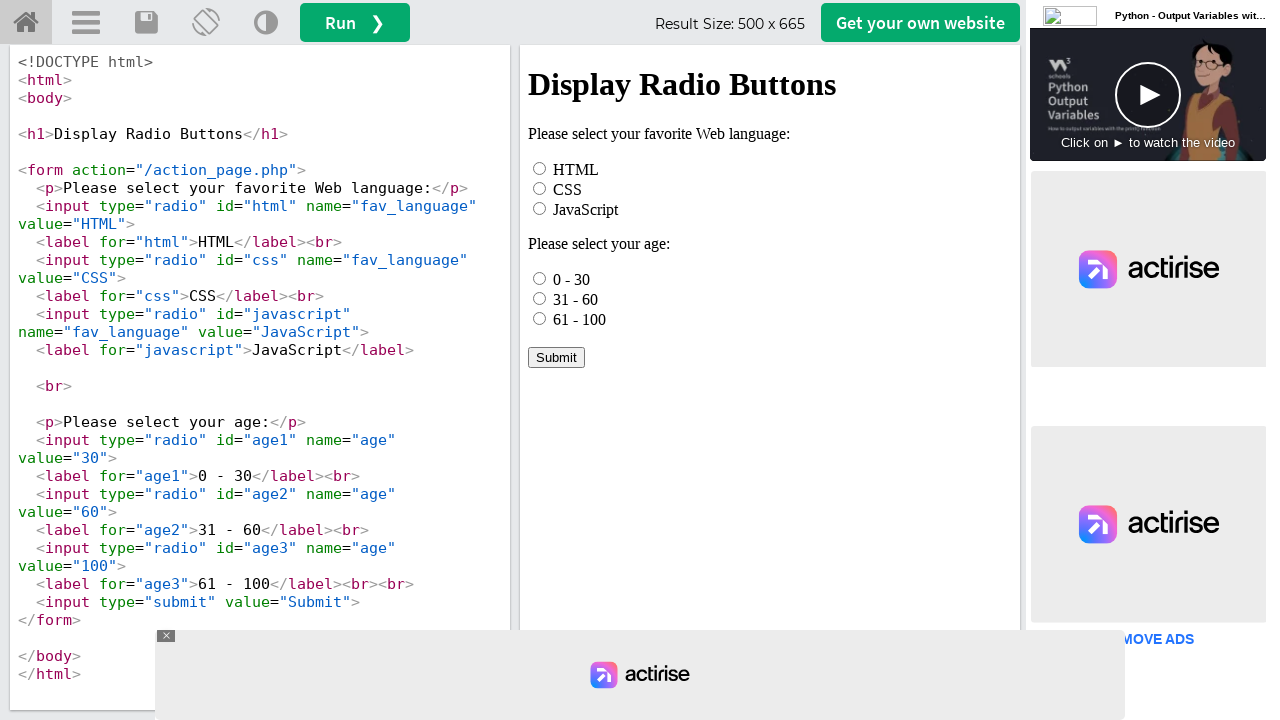

Clicked HTML radio button inside iframe at (540, 168) on #iframeResult >> internal:control=enter-frame >> xpath=//*[@id="html"]
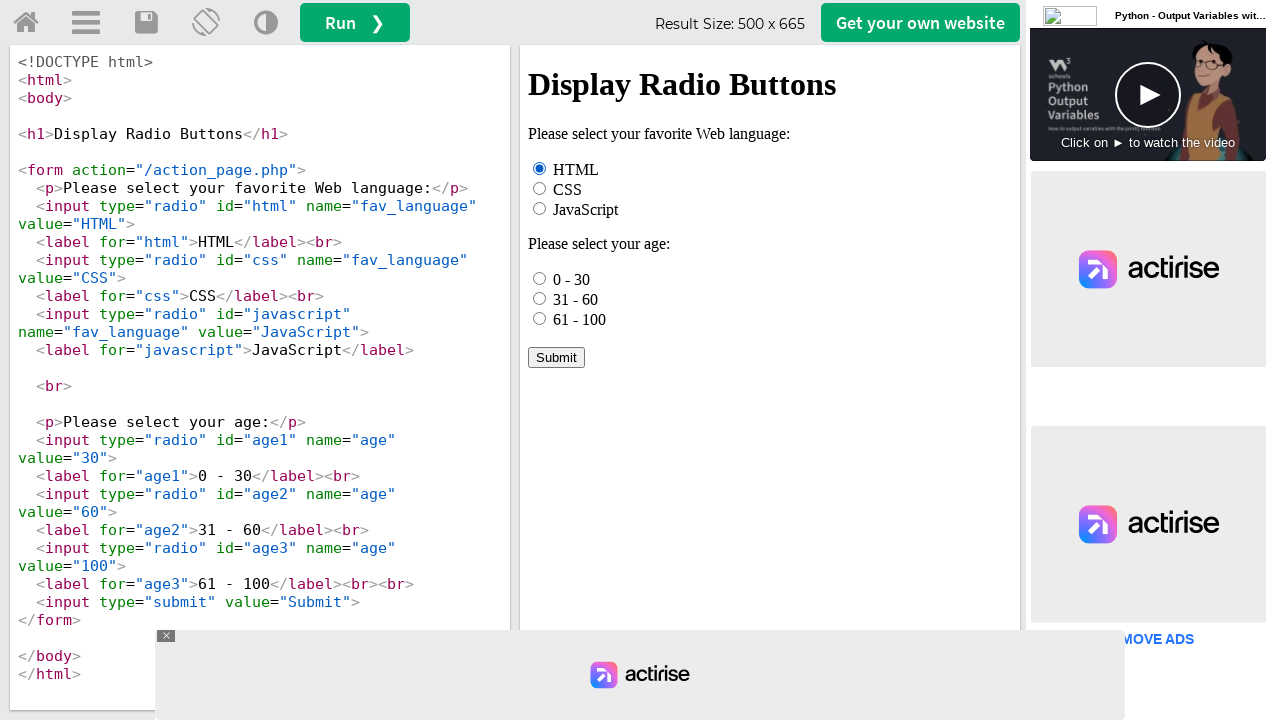

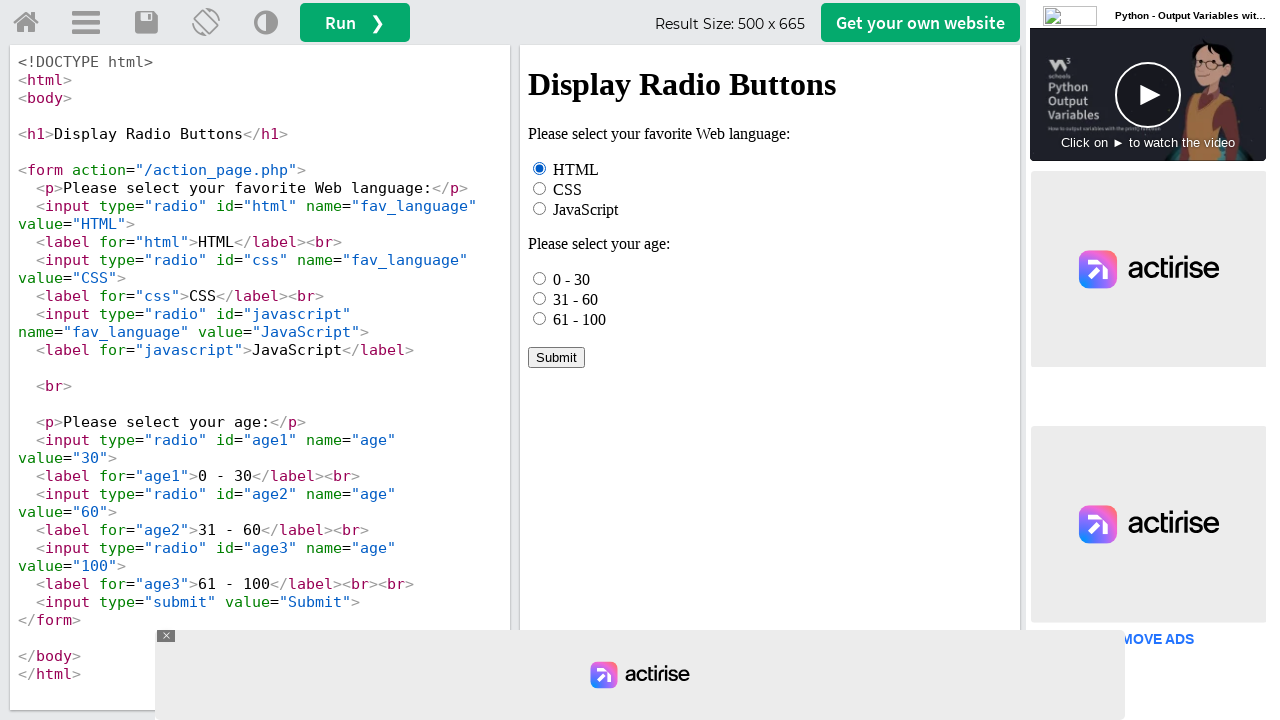